Tests window handle functionality by clicking a link that opens a new window, then switching between windows to verify both are accessible

Starting URL: https://the-internet.herokuapp.com/windows

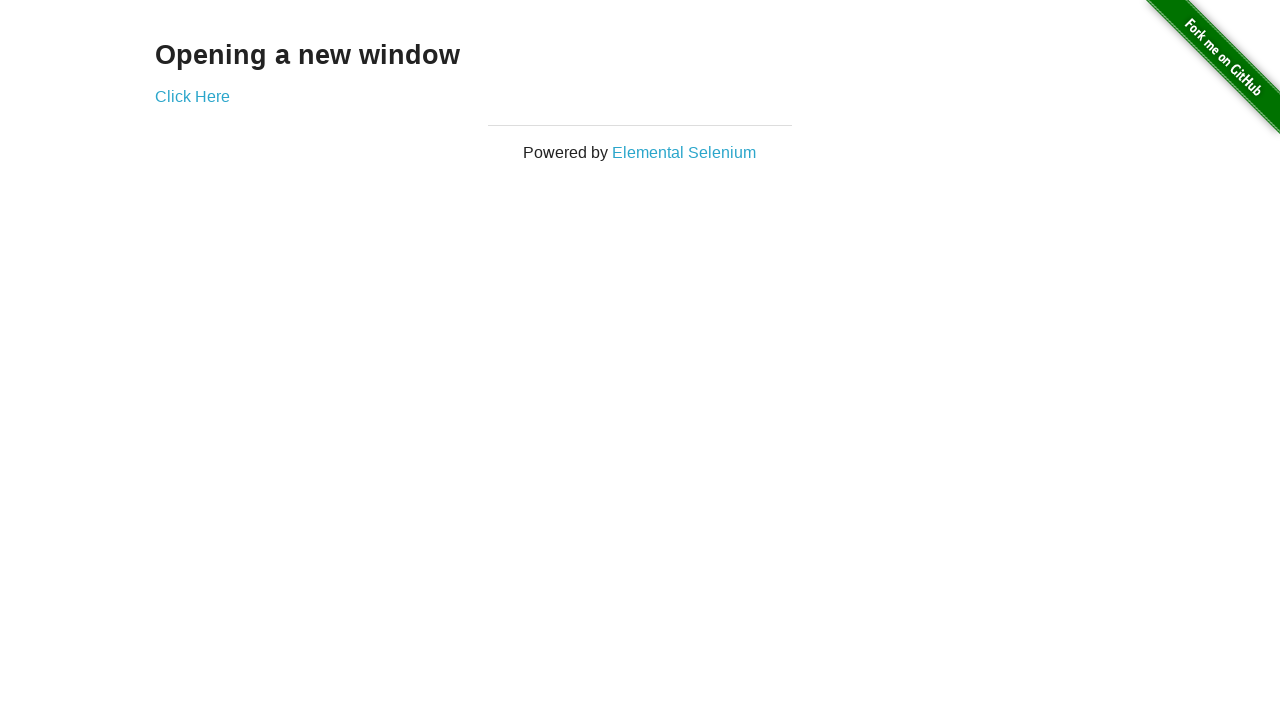

Clicked 'Elemental Selenium' link to open new window at (684, 152) on text=Elemental Selenium
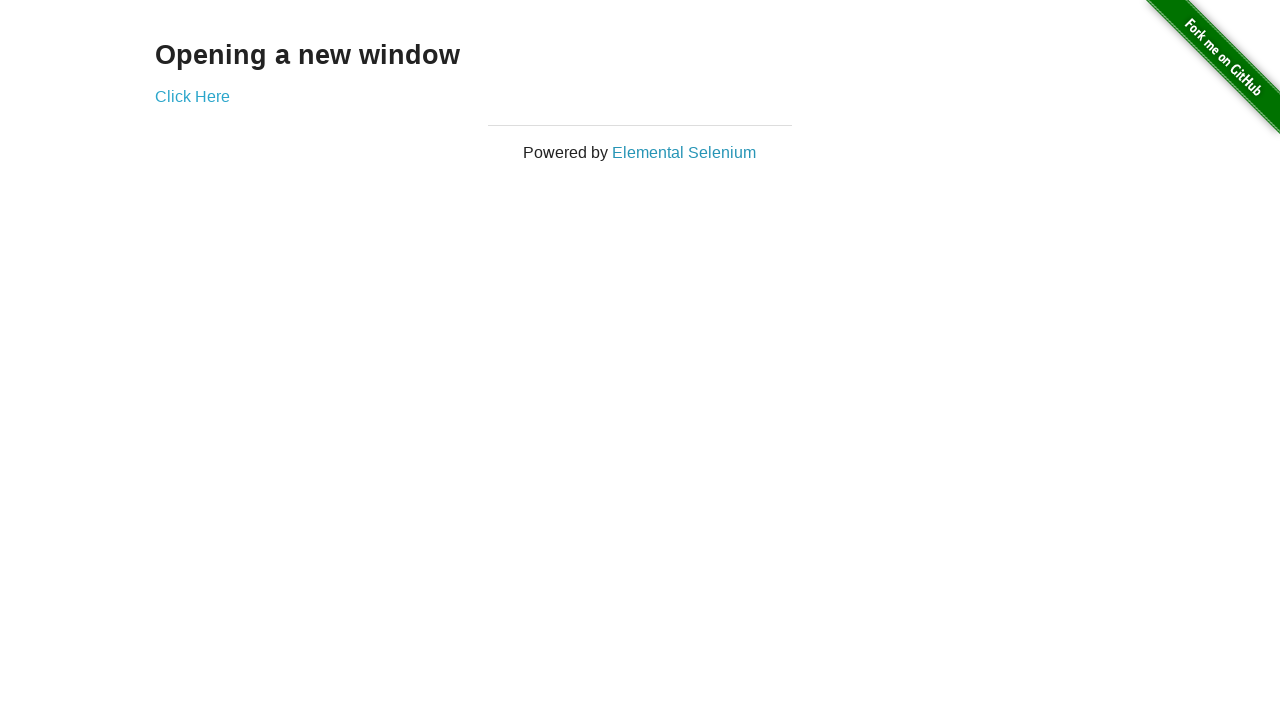

New window/tab opened and captured
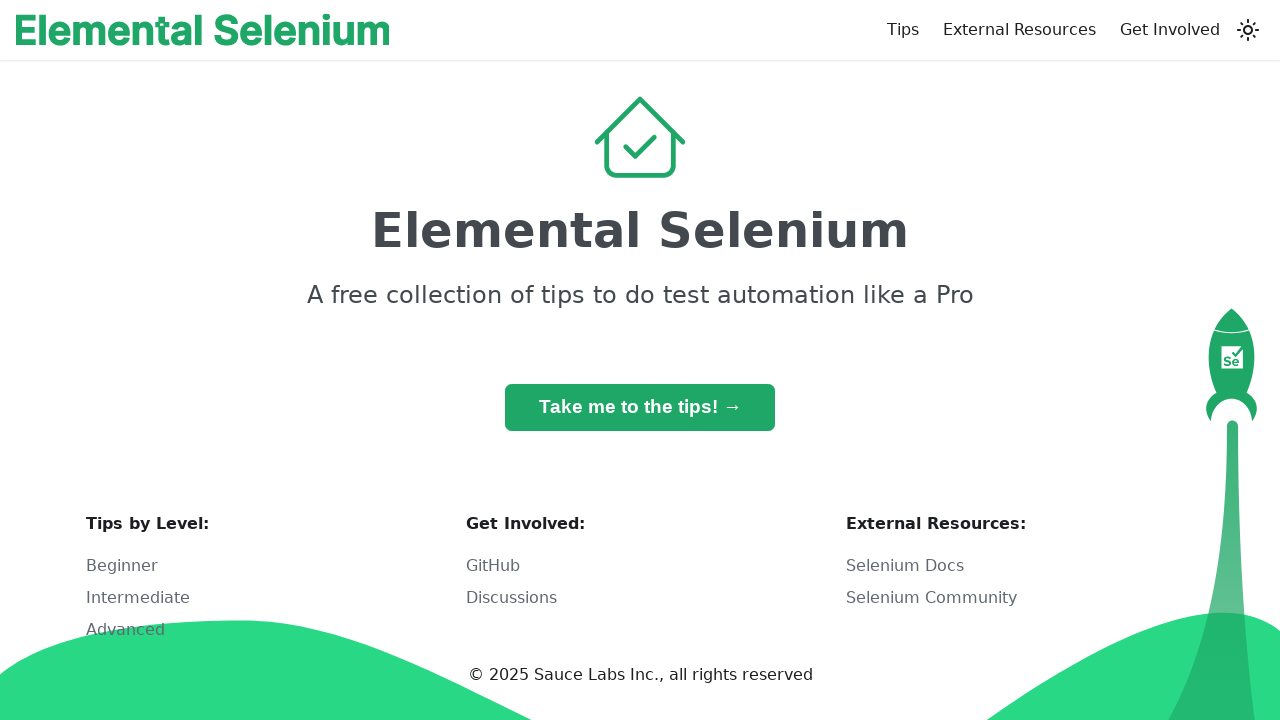

New page loaded successfully
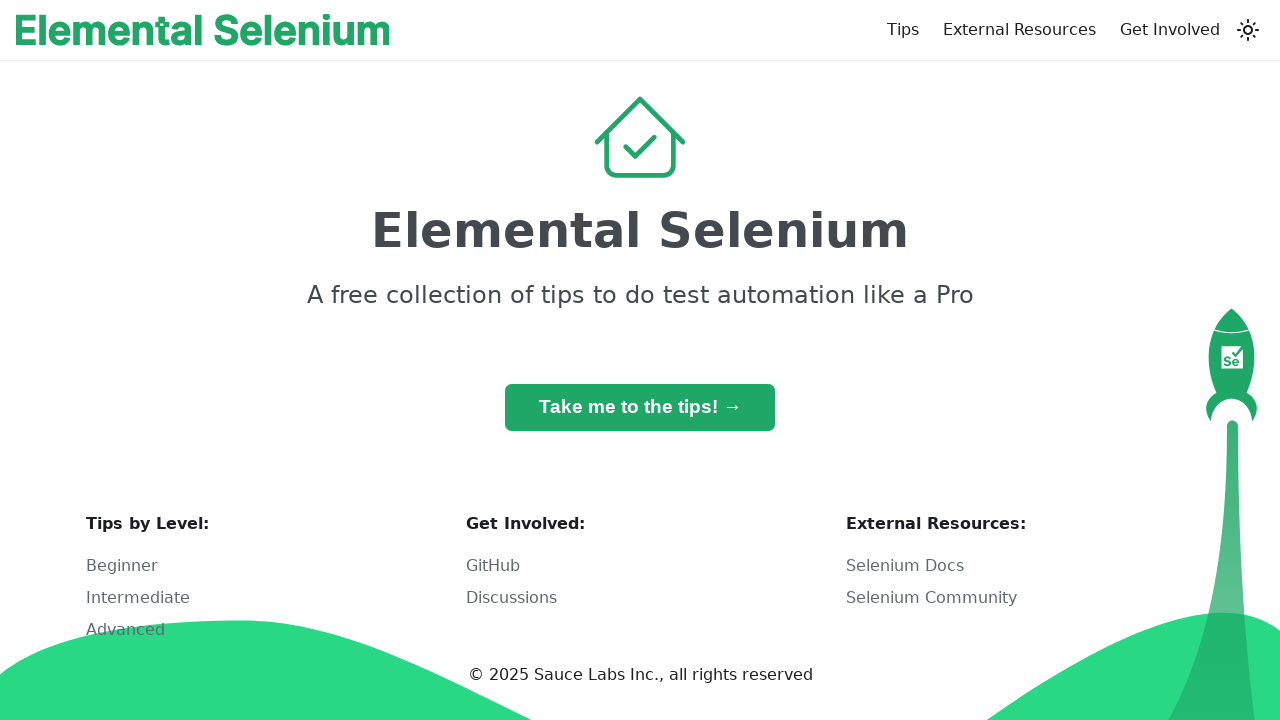

Original page title verified: 'The Internet'
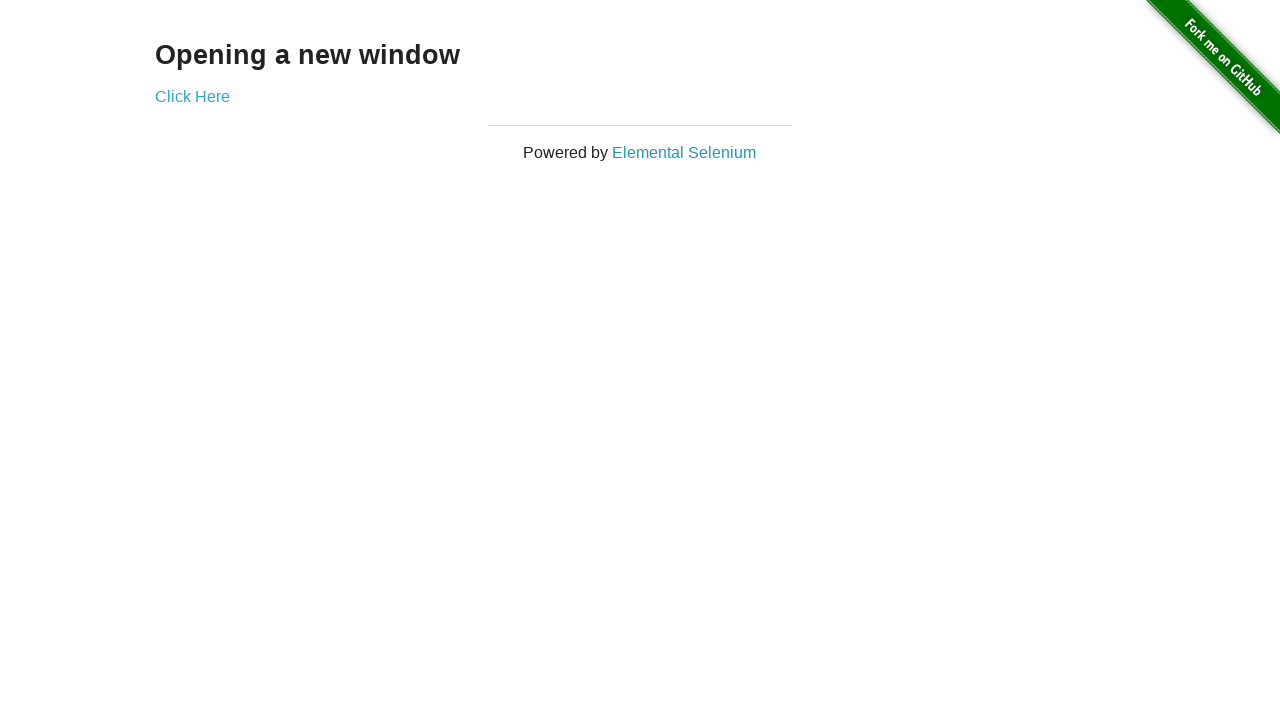

New page title verified: 'Home | Elemental Selenium'
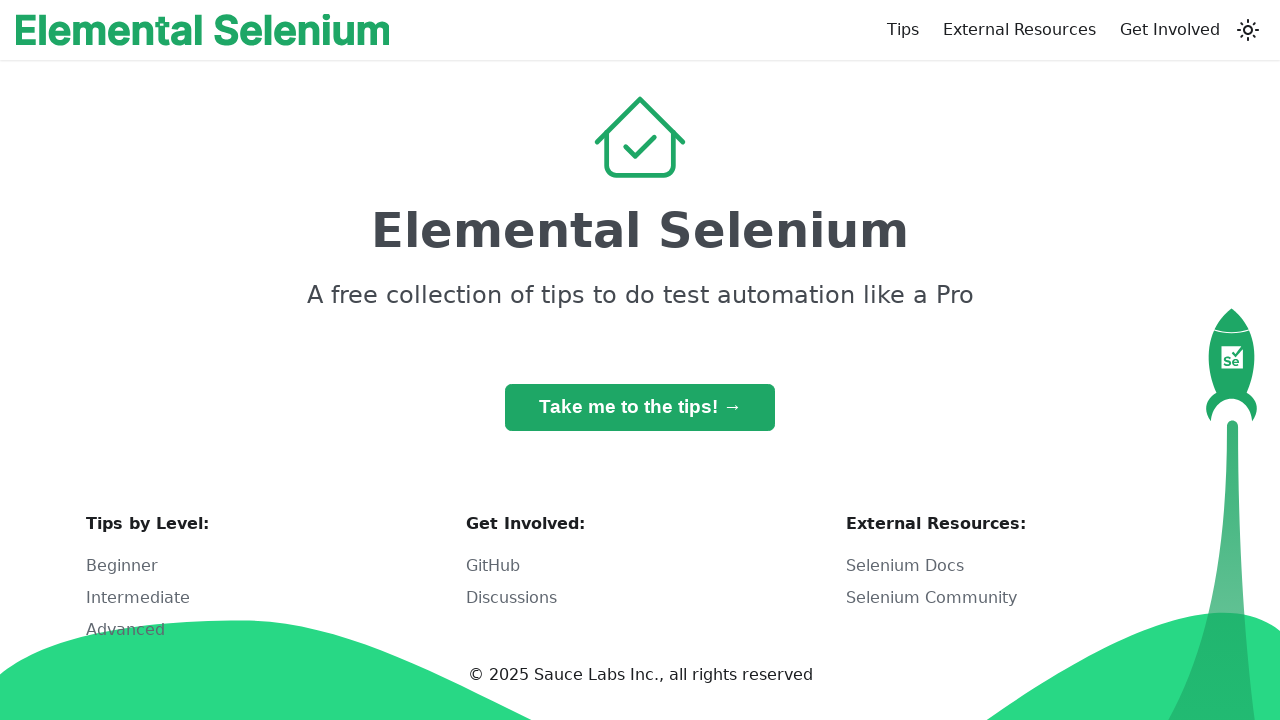

New page/window closed
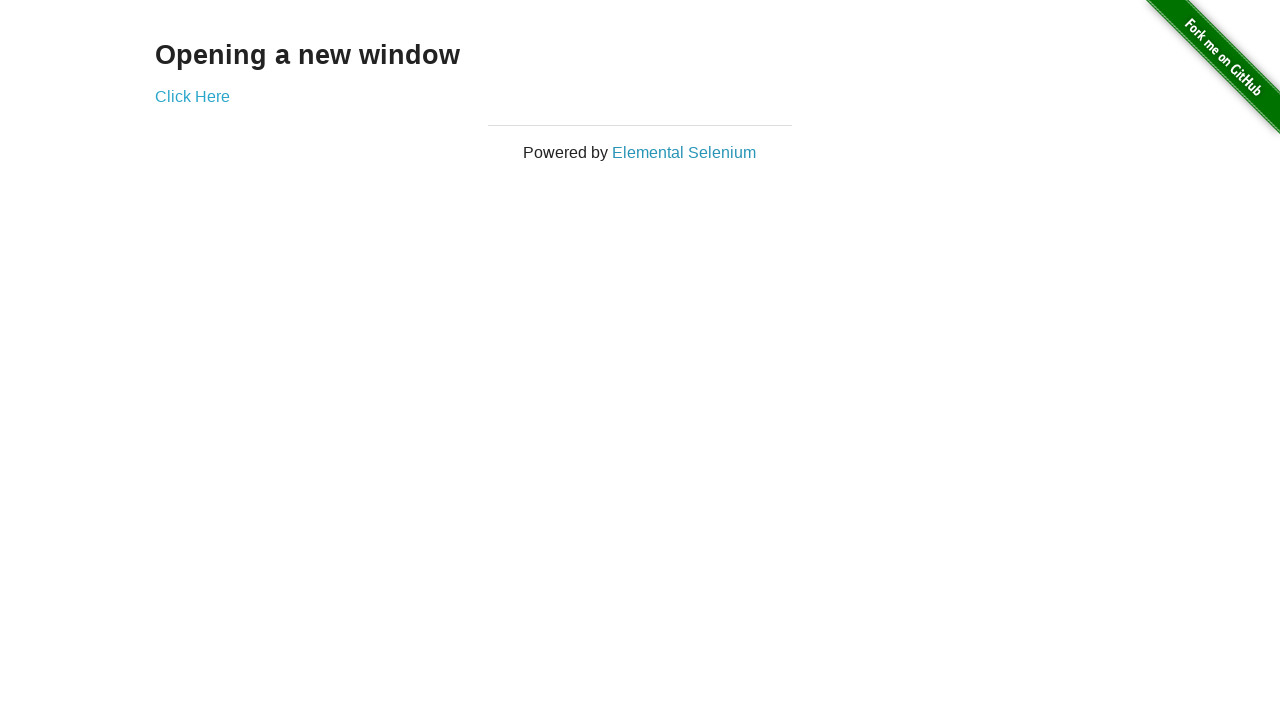

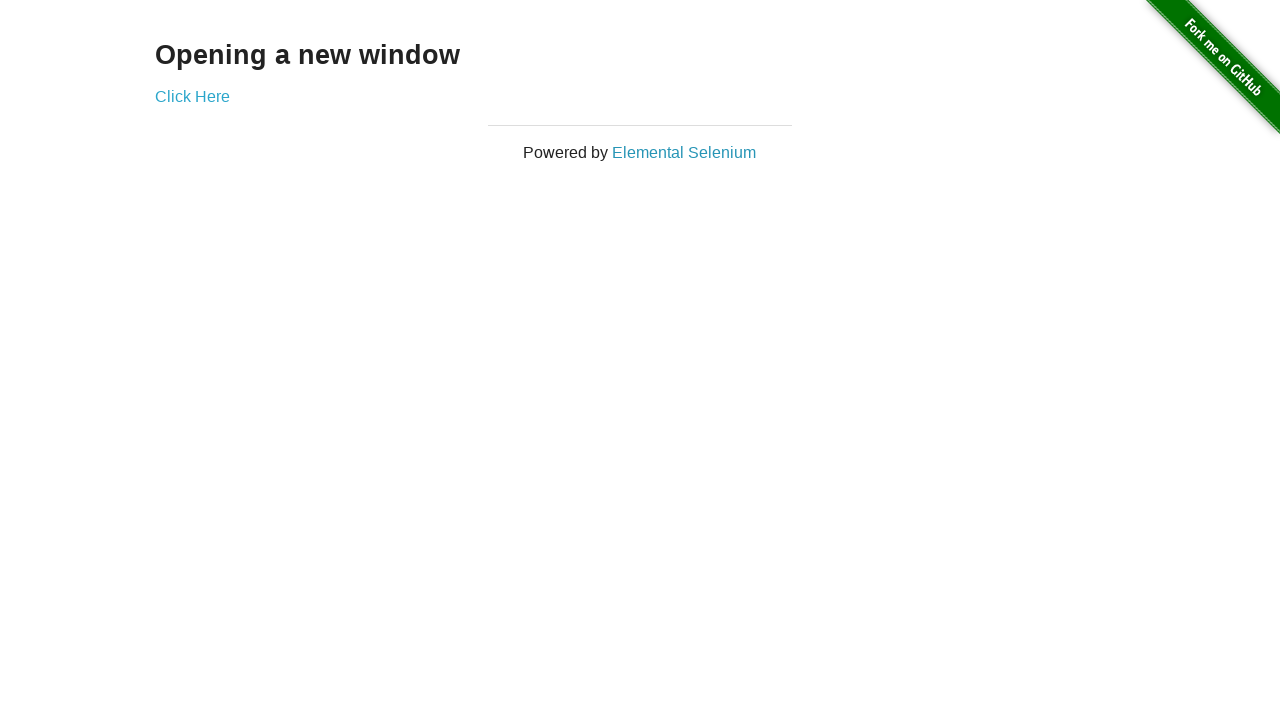